Navigates to LeafGround website and clicks on menu items to access the calendar component page

Starting URL: https://www.leafground.com

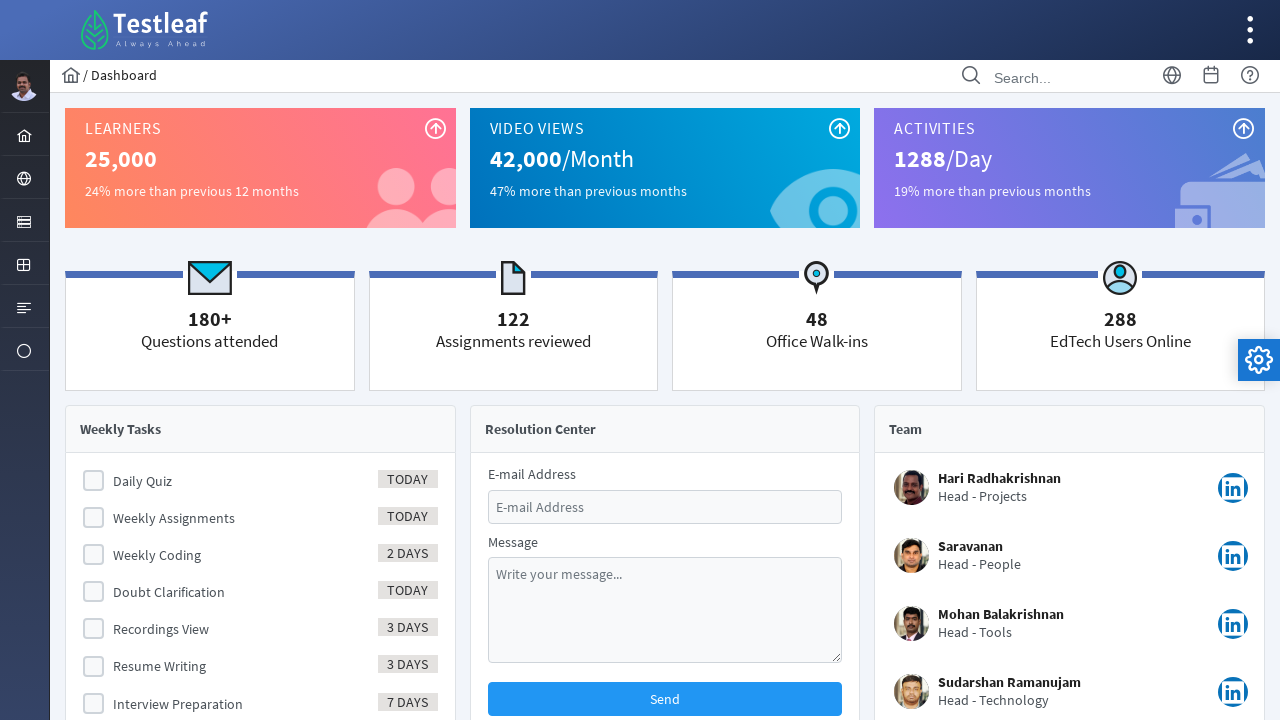

Clicked on menu item to open navigation at (24, 264) on #menuform\:j_idt41
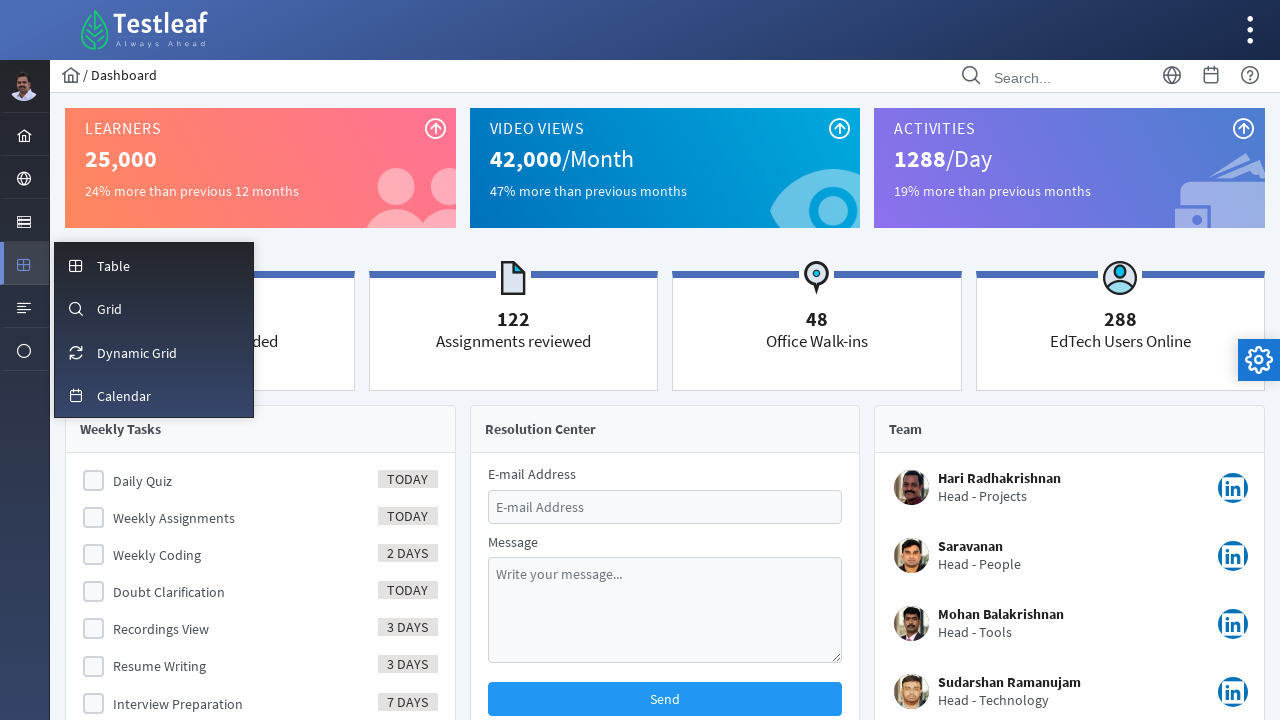

Clicked on calendar menu option at (154, 396) on #menuform\:m_calendar
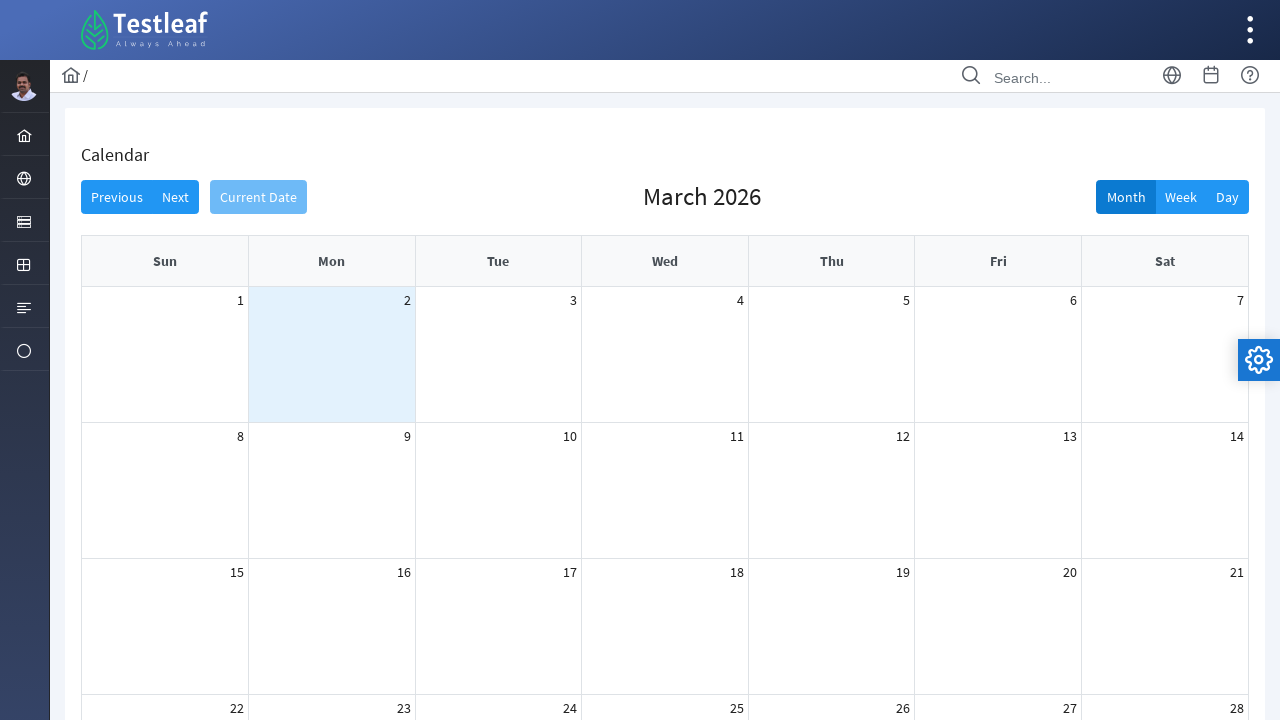

Calendar page loaded successfully
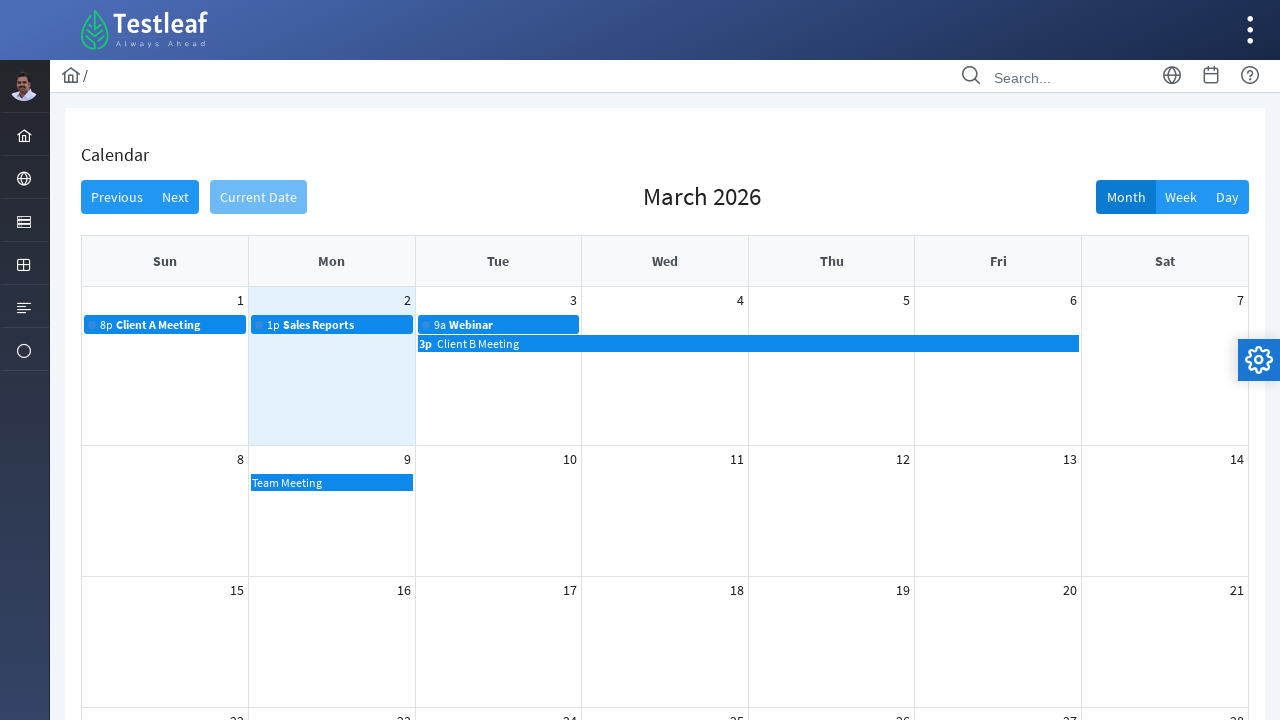

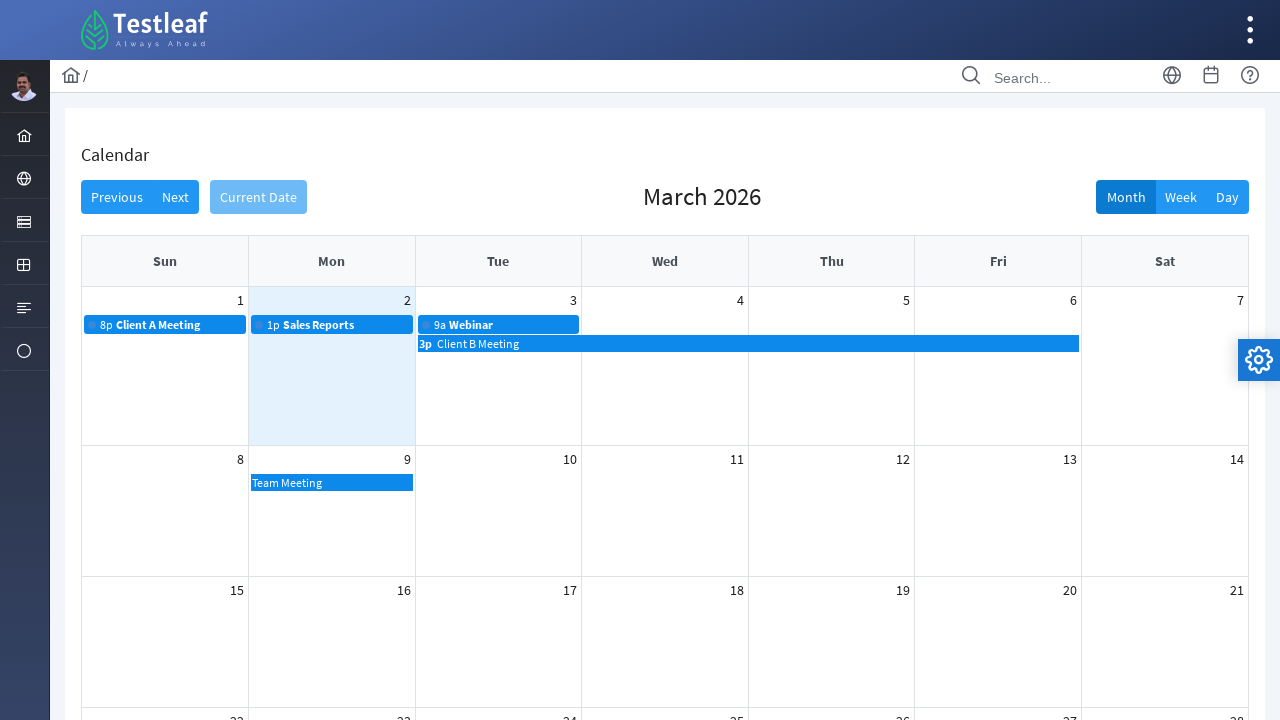